Opens the OrangeHRM demo website and maximizes the browser window to verify the page loads successfully

Starting URL: https://opensource-demo.orangehrmlive.com/

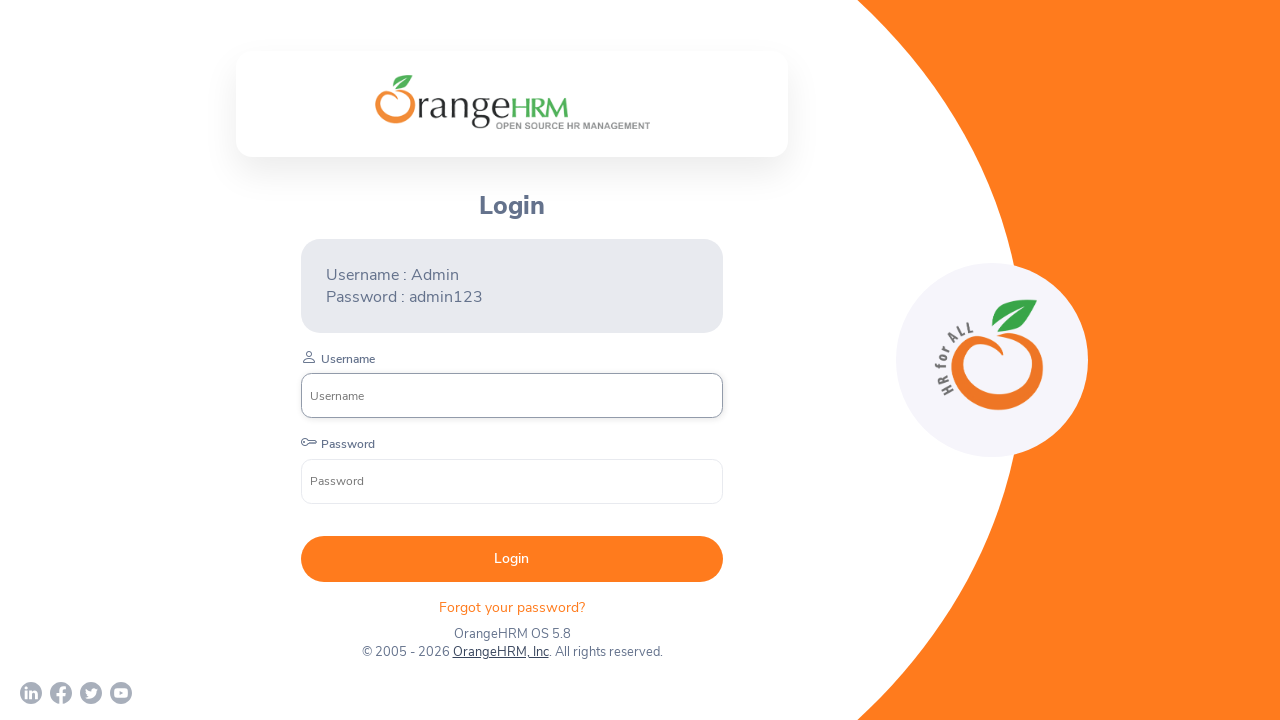

Waited for DOM content to load on OrangeHRM demo website
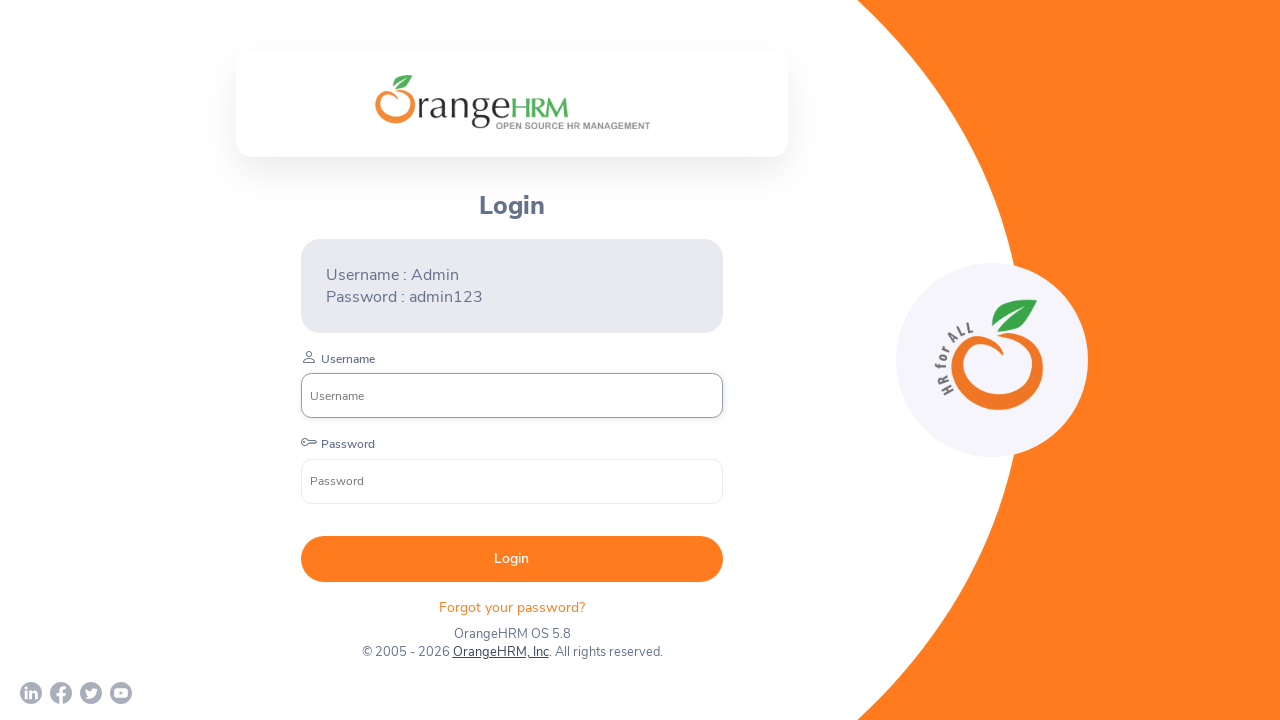

Verified body element is present and page loaded successfully
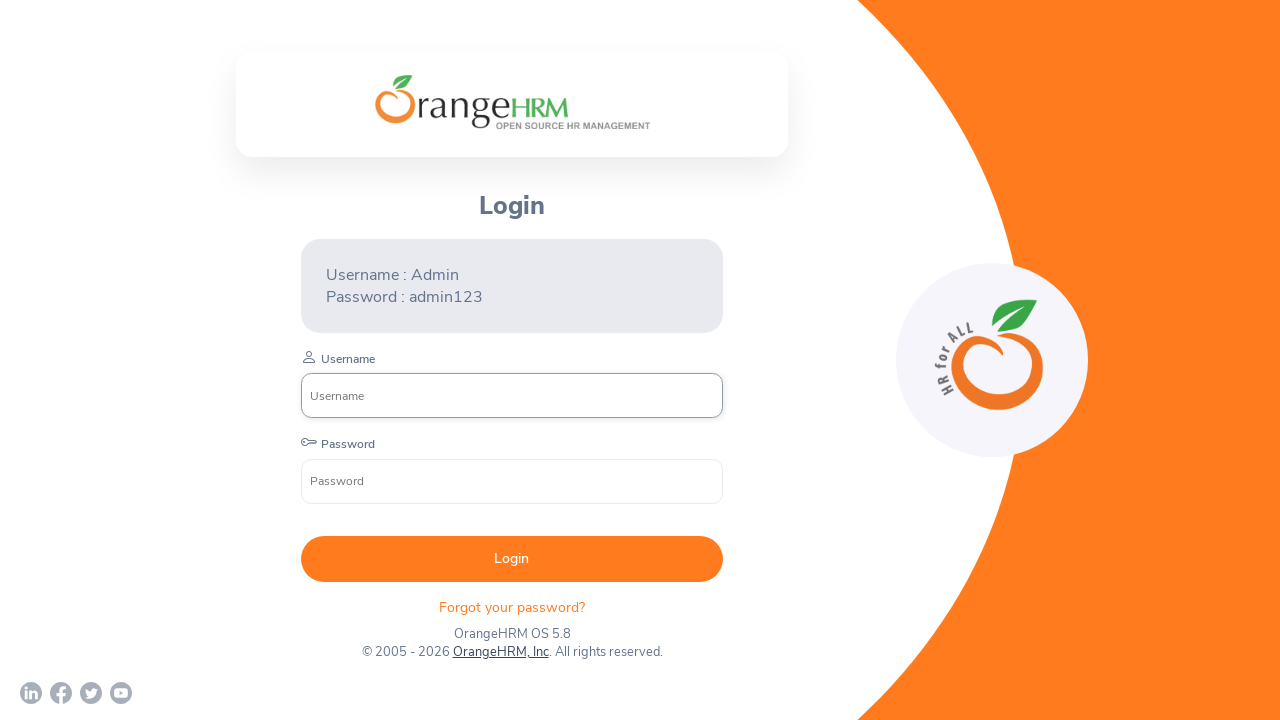

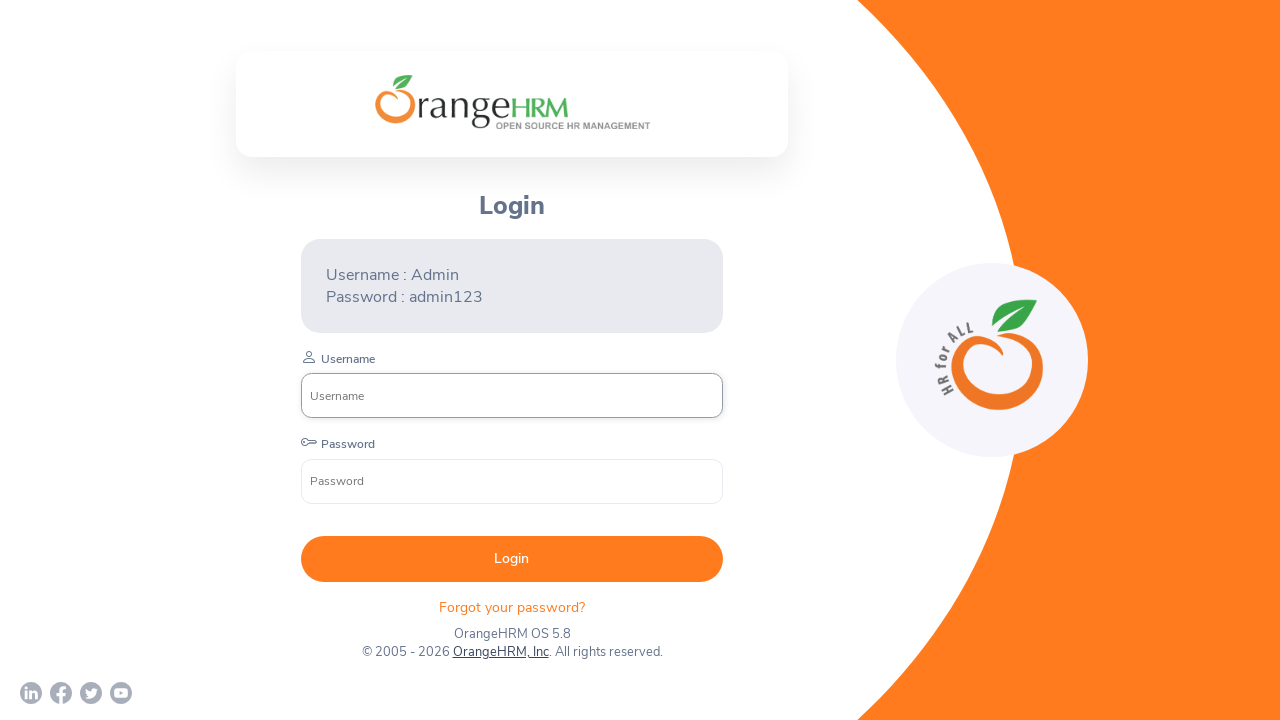